Tests ReactJS Semantic UI dropdown by selecting different user names and verifying the selected value is displayed correctly.

Starting URL: https://react.semantic-ui.com/maximize/dropdown-example-selection/

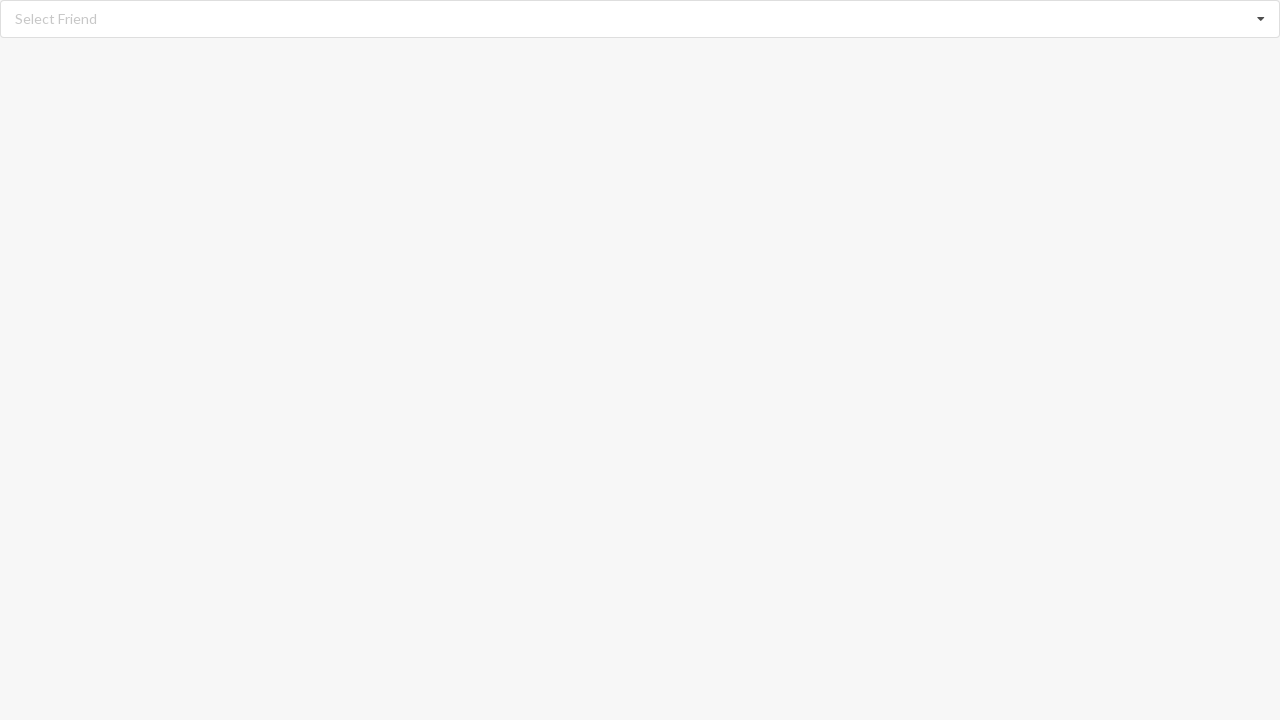

Clicked dropdown icon to open selection menu at (1261, 19) on i.dropdown.icon
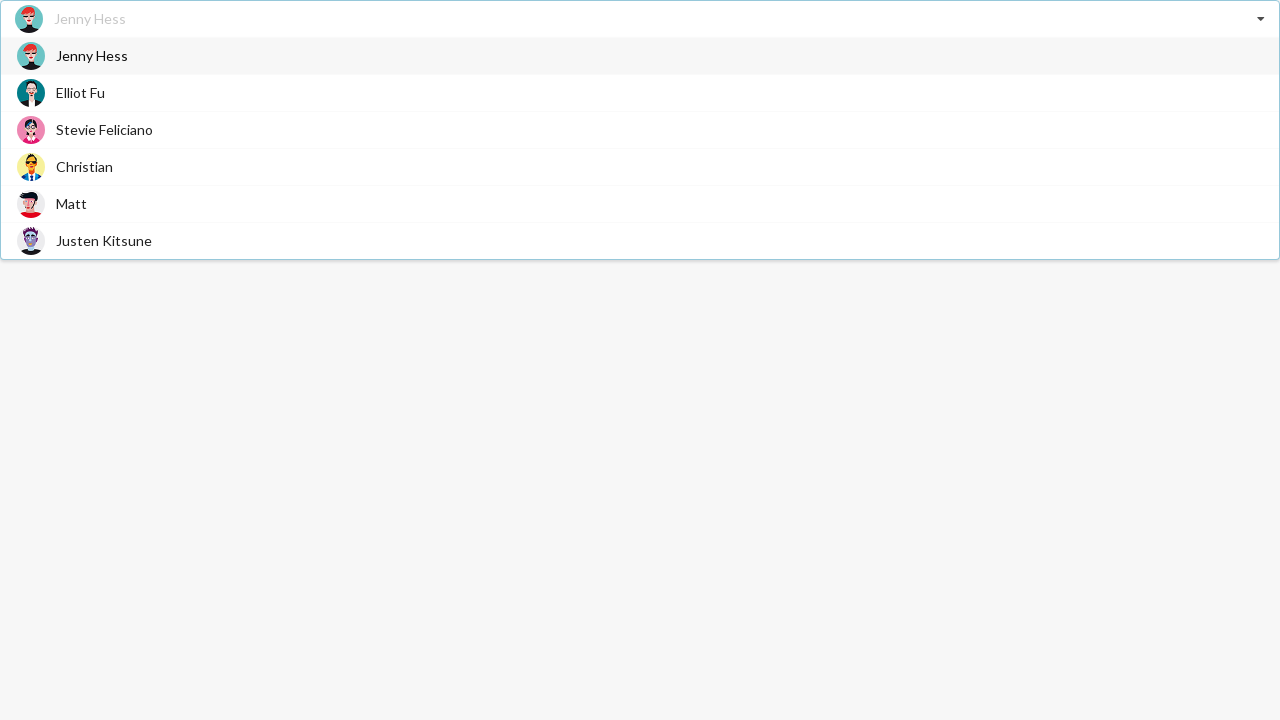

Dropdown menu loaded and text options are visible
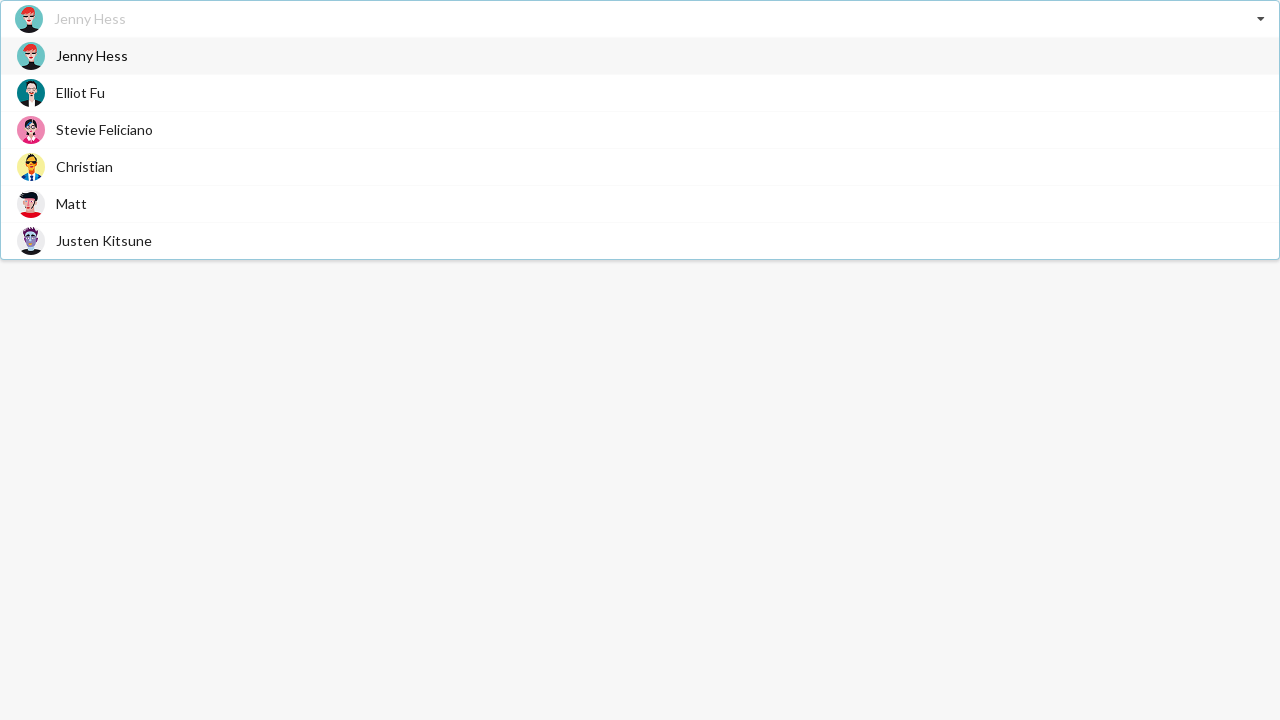

Selected 'Justen Kitsune' from dropdown at (104, 240) on span.text:has-text('Justen Kitsune')
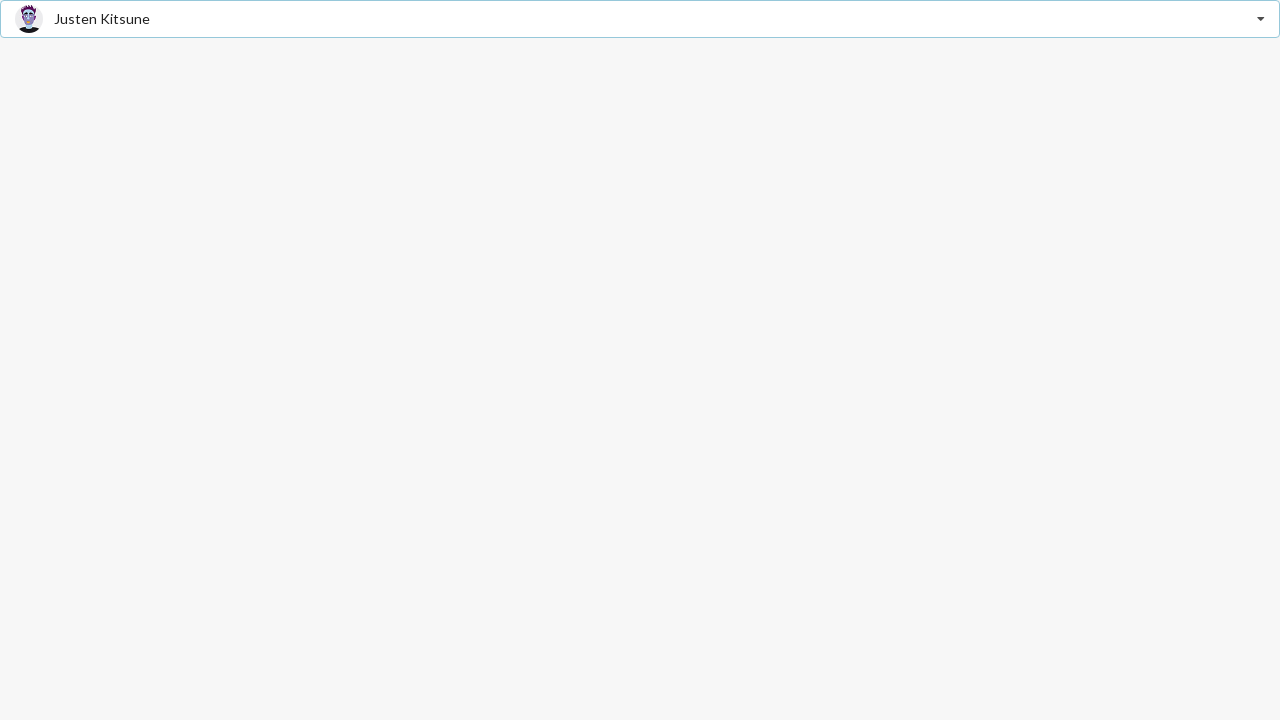

Verified 'Justen Kitsune' is displayed as selected value
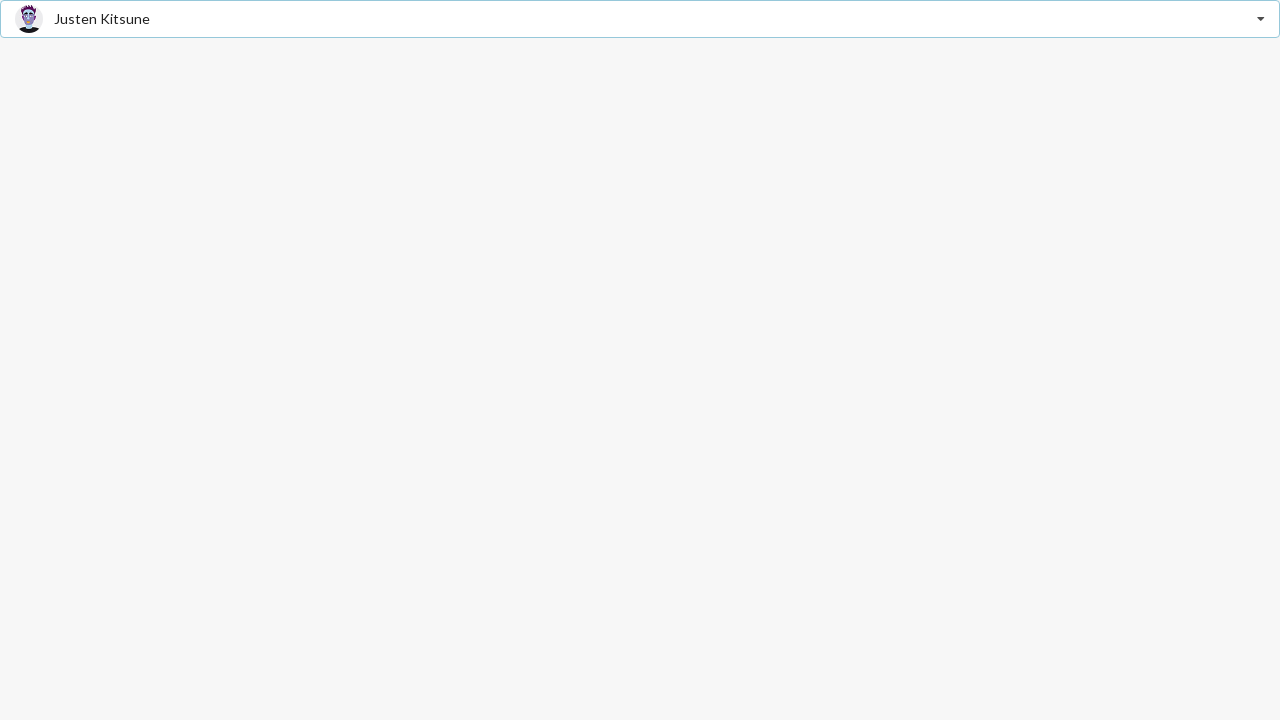

Clicked dropdown icon to open selection menu at (1261, 19) on i.dropdown.icon
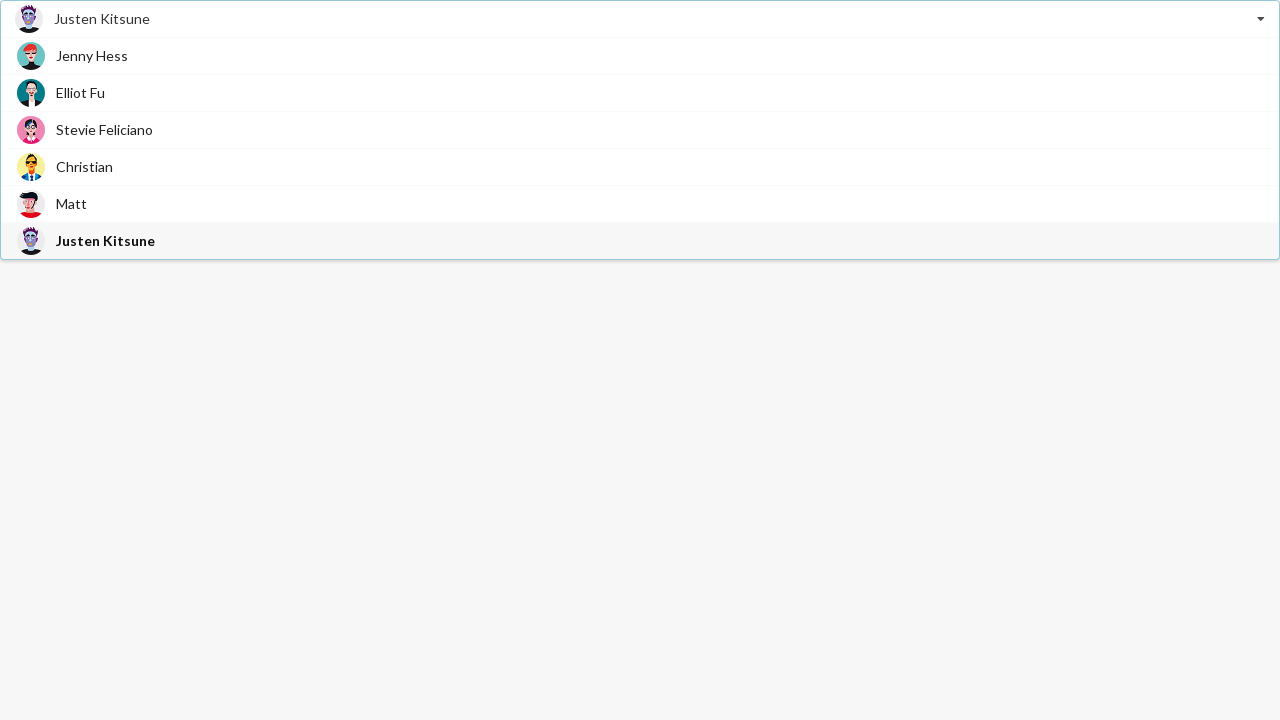

Dropdown menu loaded and text options are visible
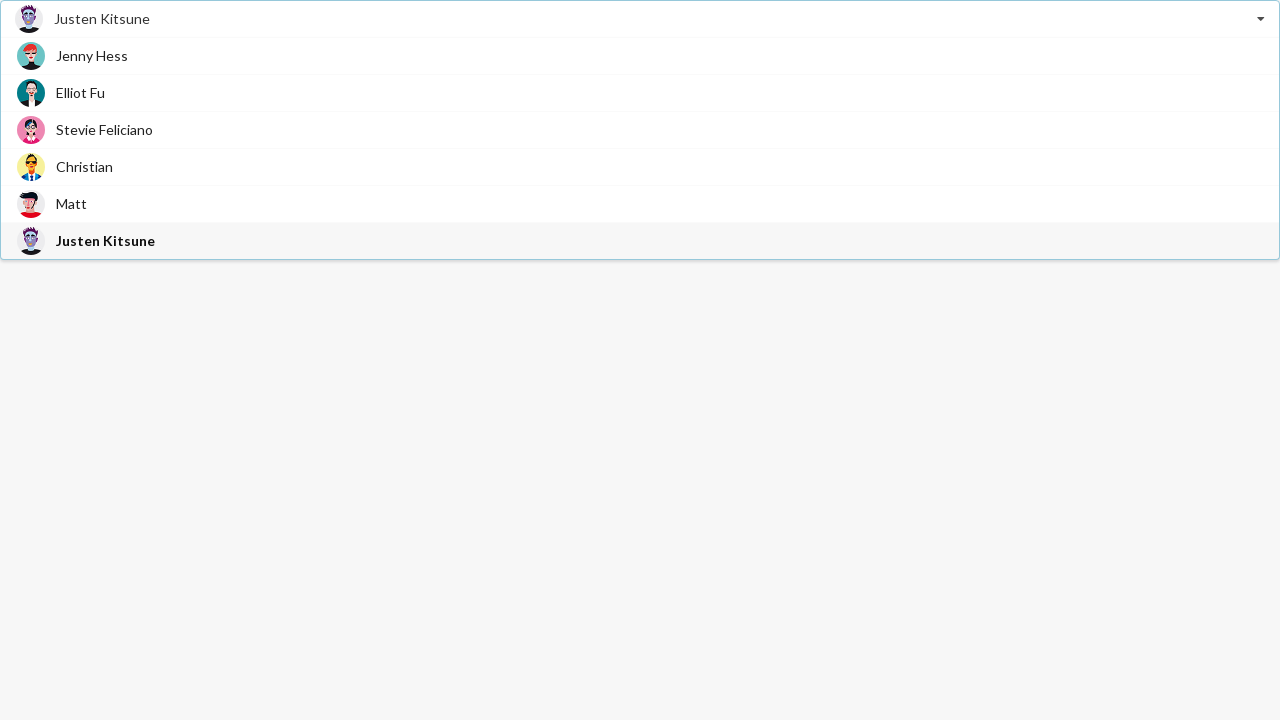

Selected 'Matt' from dropdown at (72, 204) on span.text:has-text('Matt')
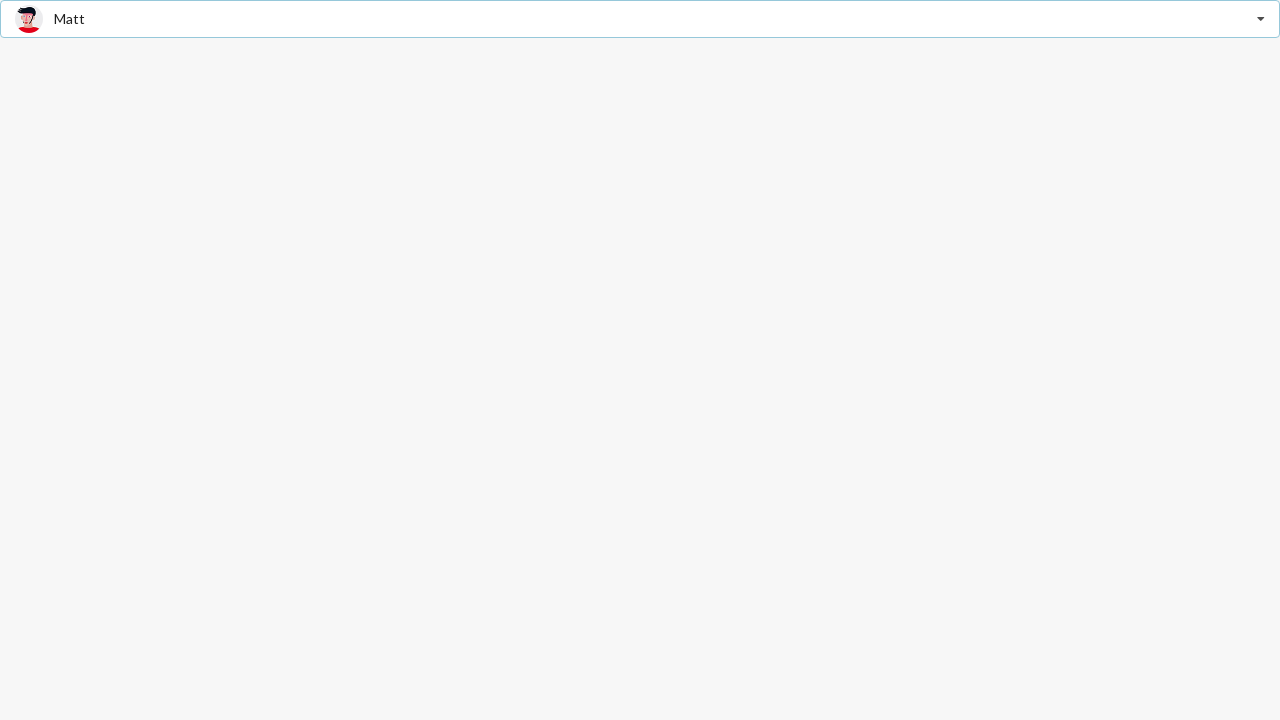

Verified 'Matt' is displayed as selected value
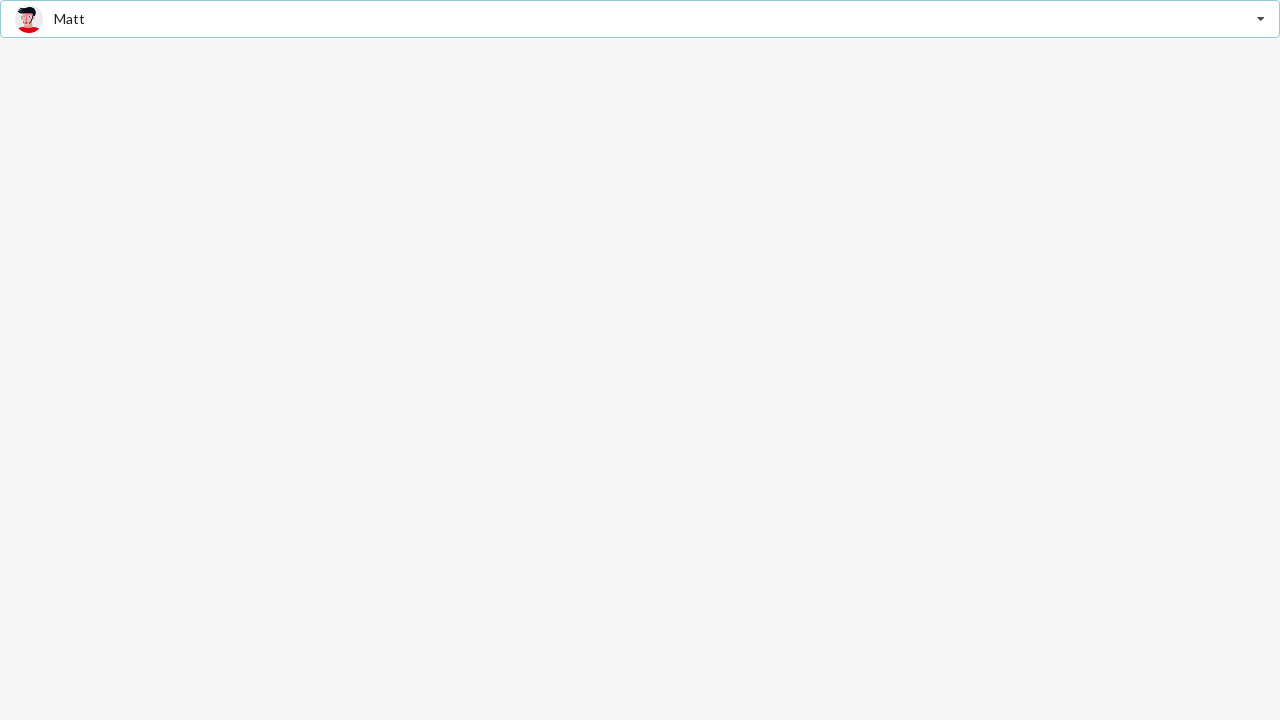

Clicked dropdown icon to open selection menu at (1261, 19) on i.dropdown.icon
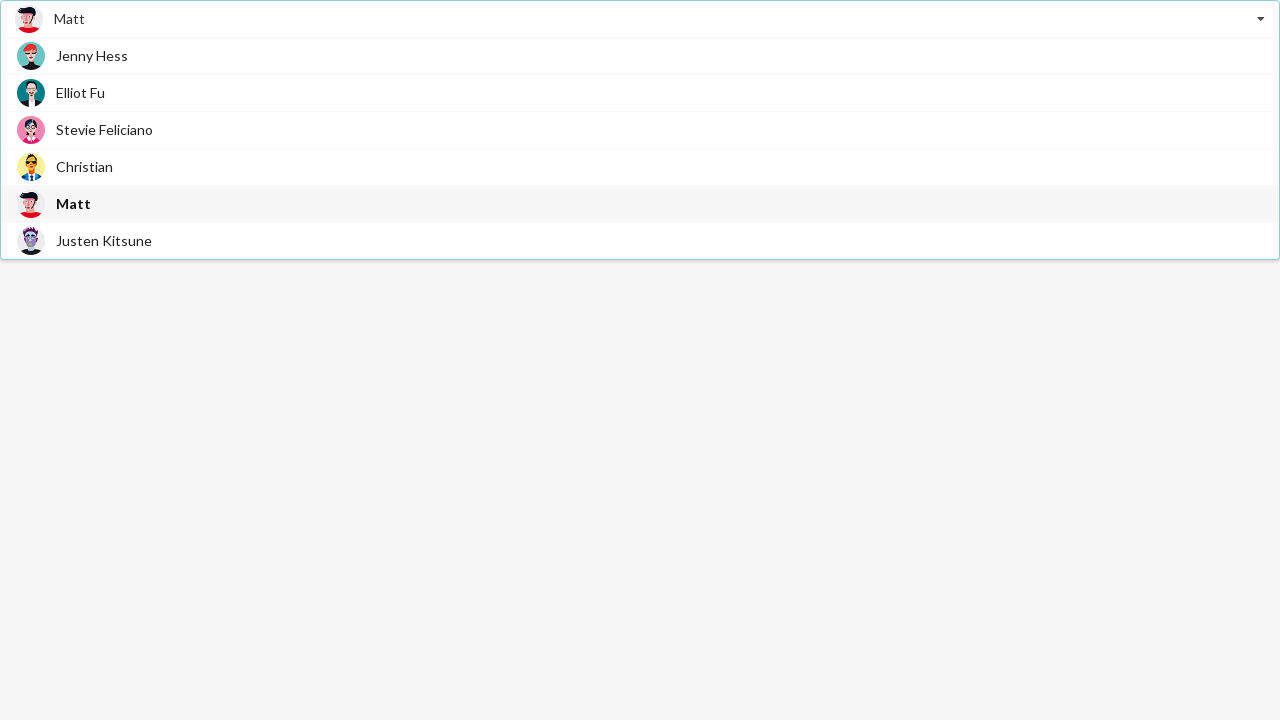

Dropdown menu loaded and text options are visible
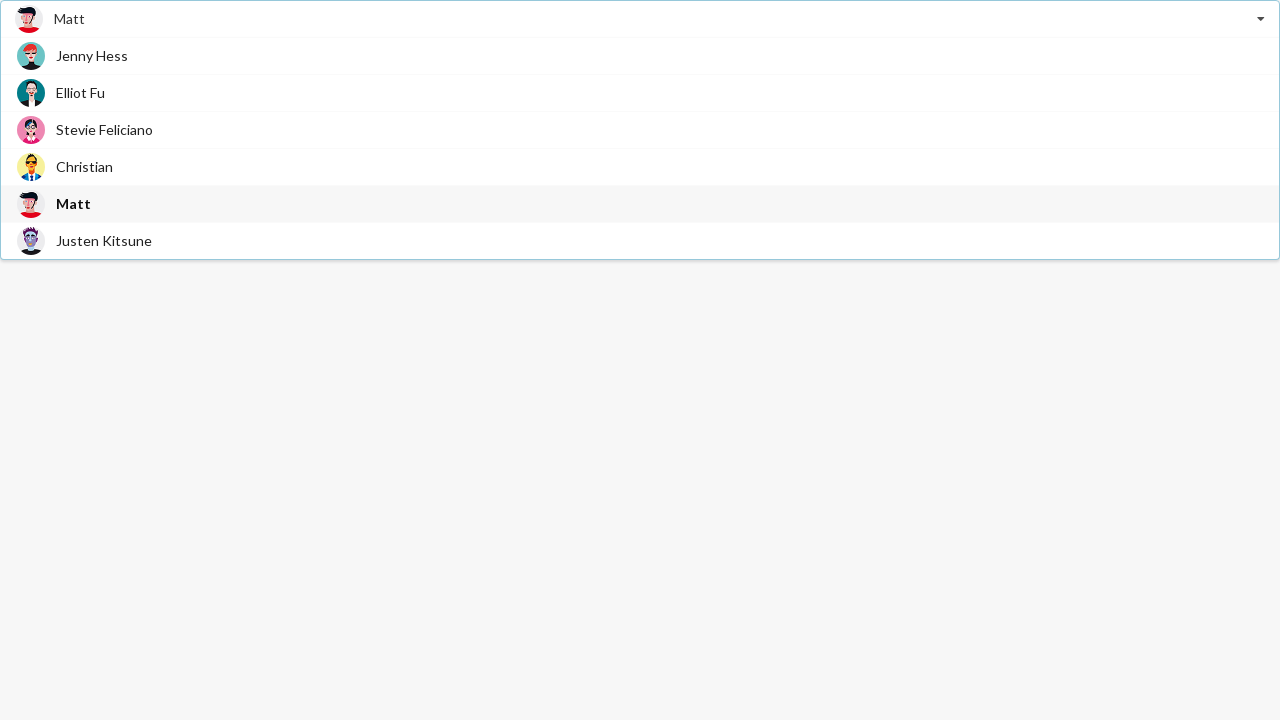

Selected 'Jenny Hess' from dropdown at (92, 56) on span.text:has-text('Jenny Hess')
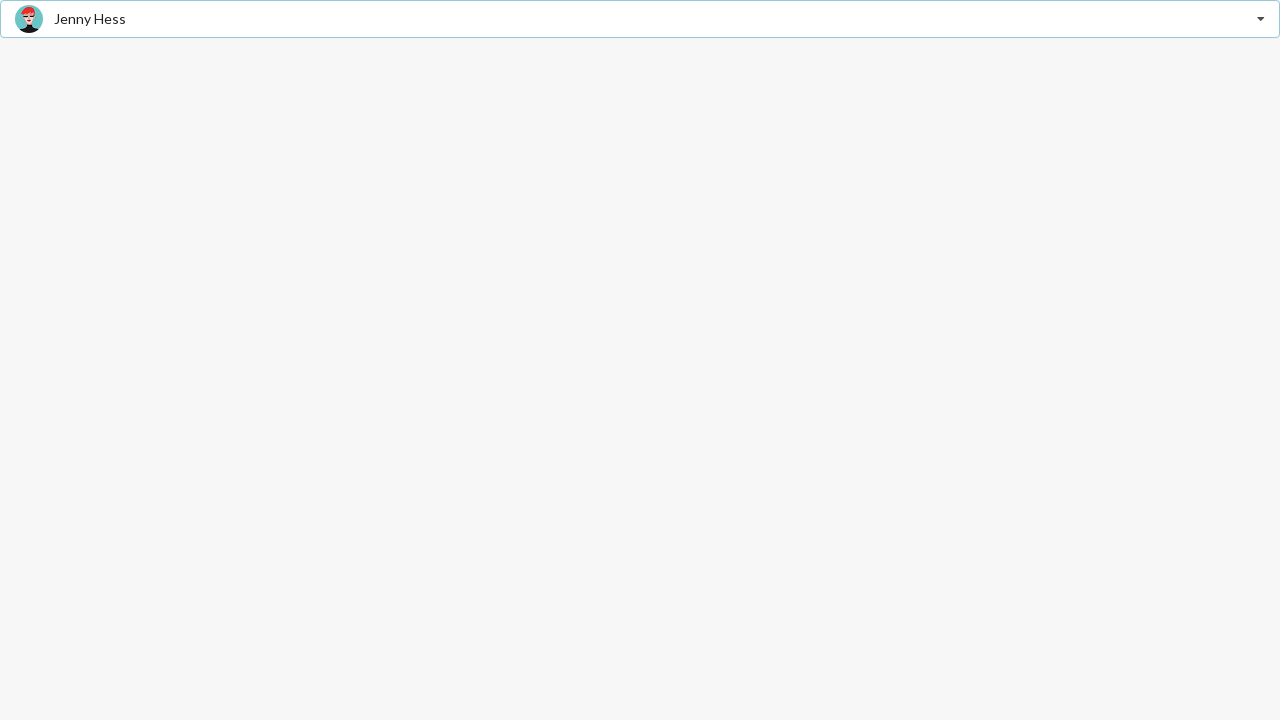

Verified 'Jenny Hess' is displayed as selected value
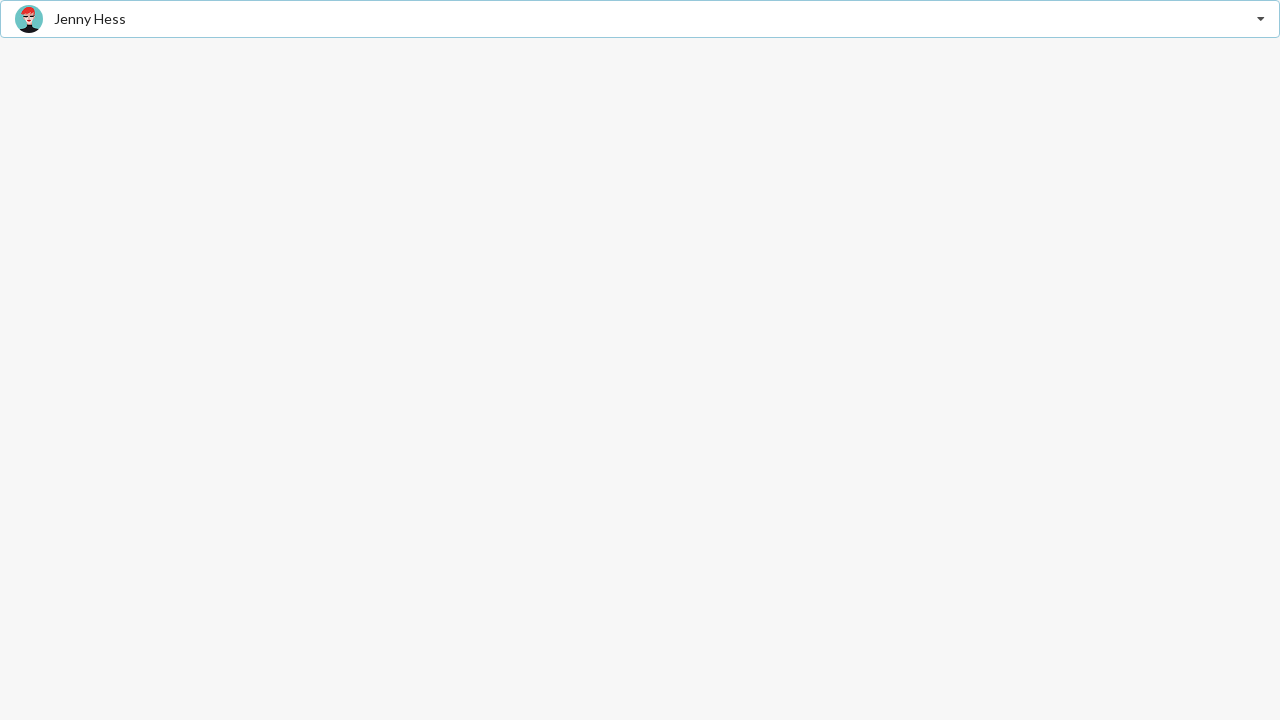

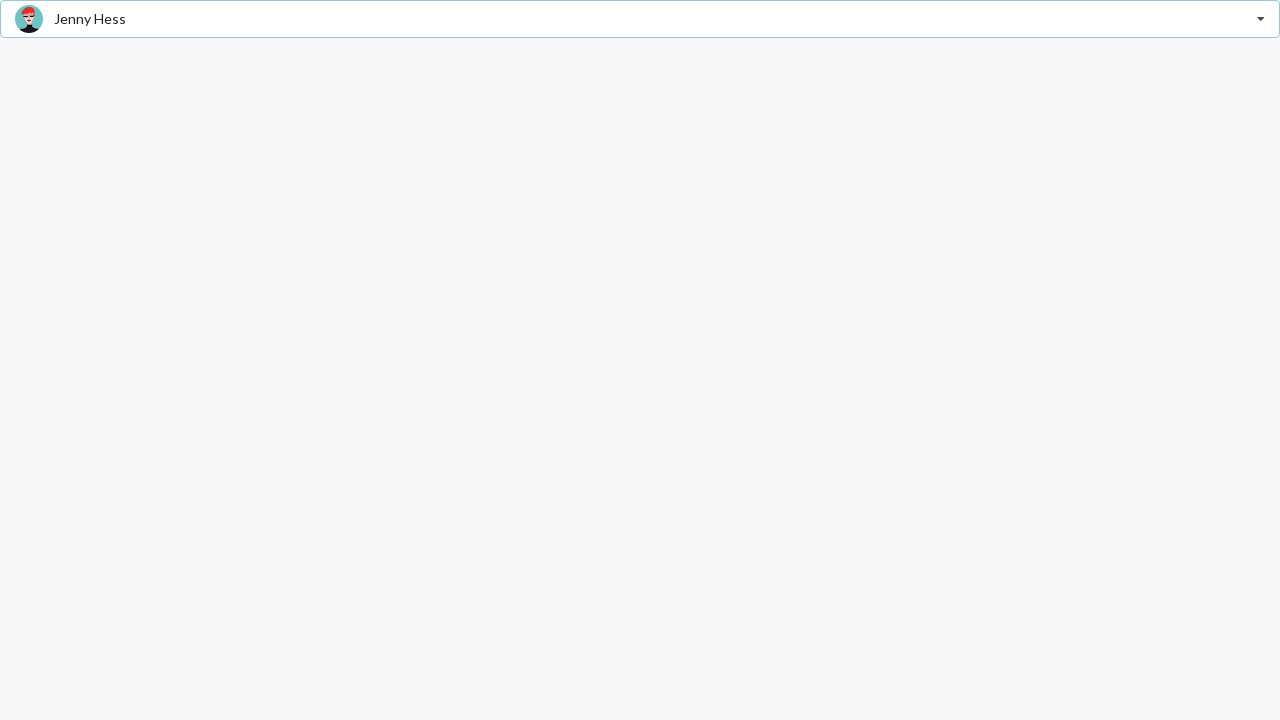